Tests product search and adds specific items to cart using product name matching

Starting URL: https://rahulshettyacademy.com/seleniumPractise/#/

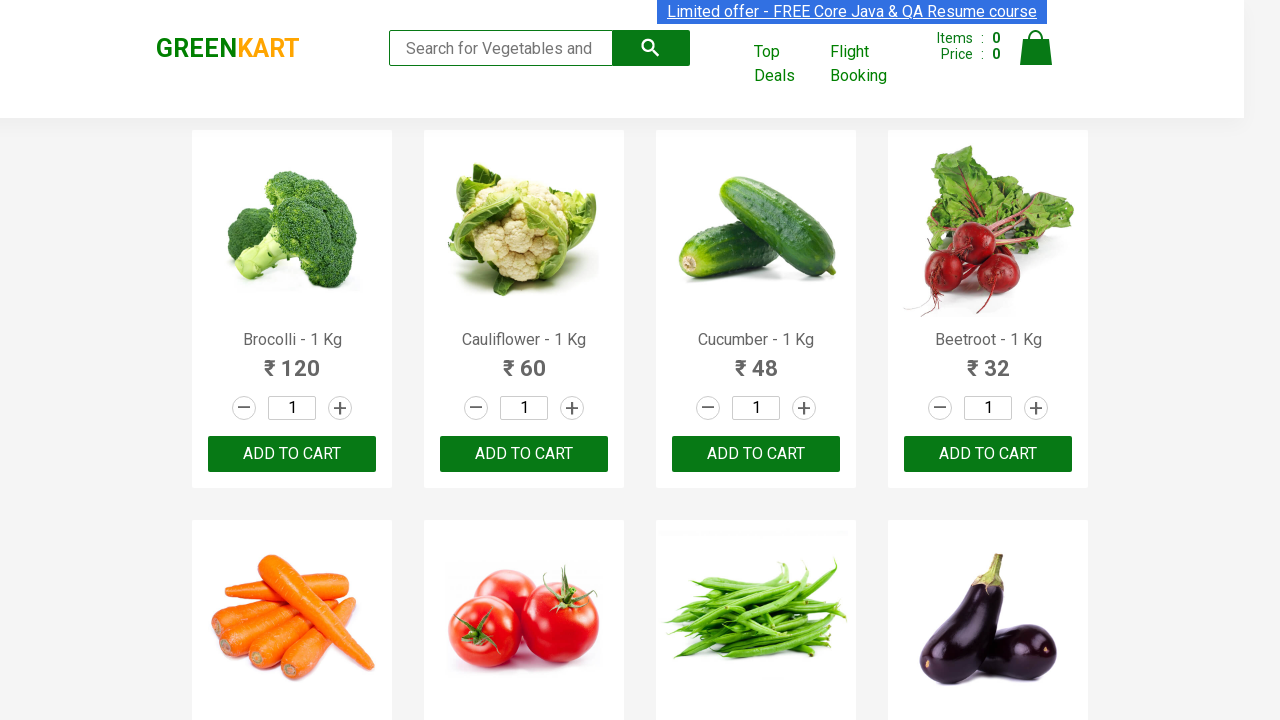

Filled search field with 'ca' to filter products on .search-keyword
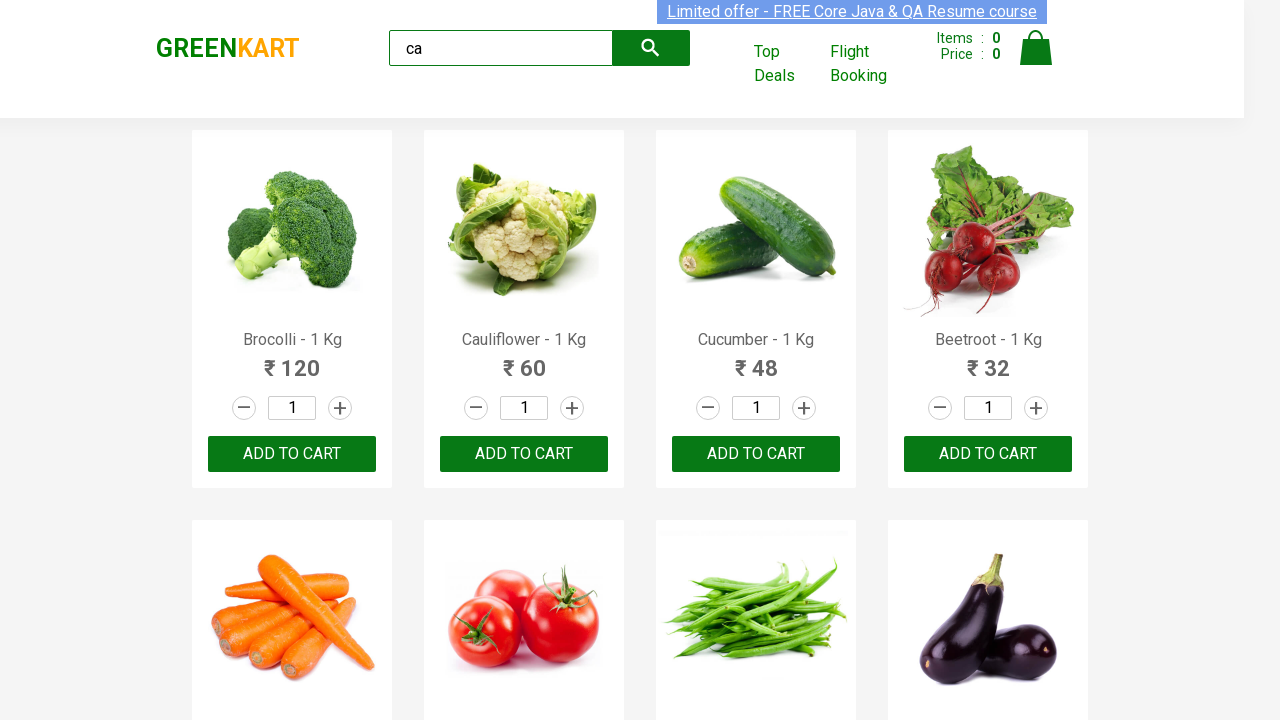

Waited 2 seconds for search results to load
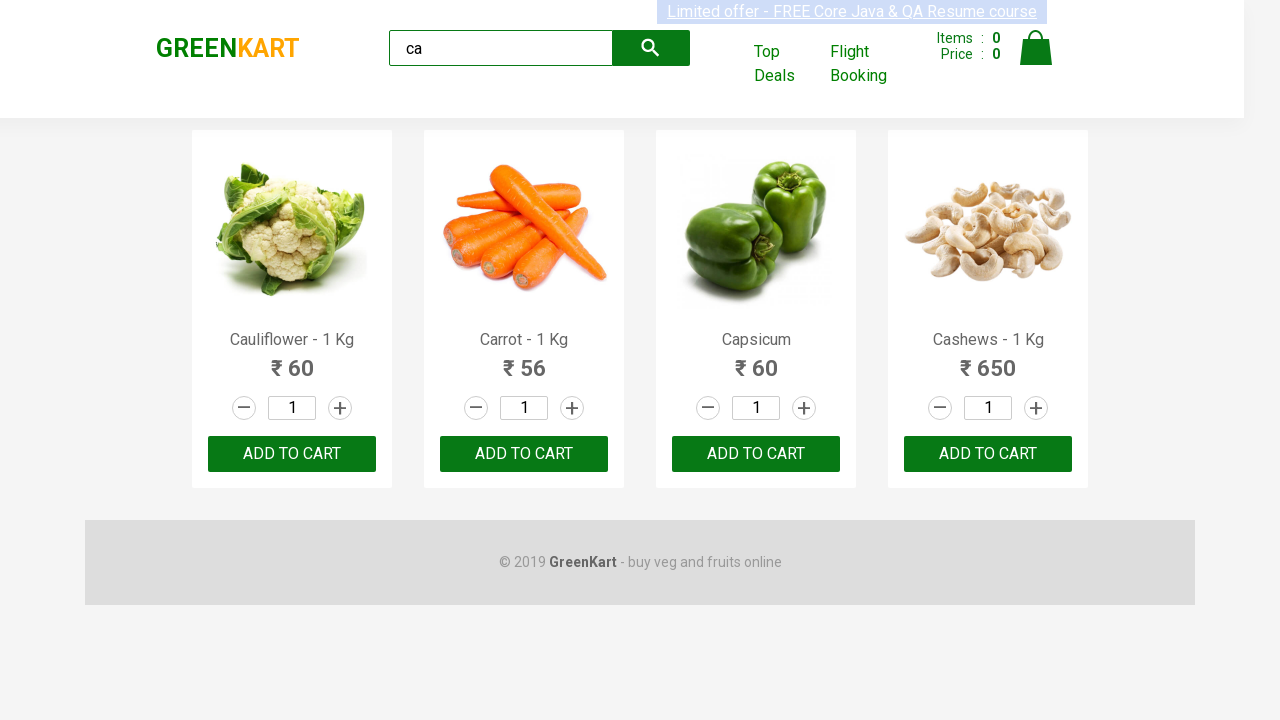

Clicked ADD TO CART button for the 3rd product at (756, 454) on .products .product >> nth=2 >> internal:text="ADD TO CART"i
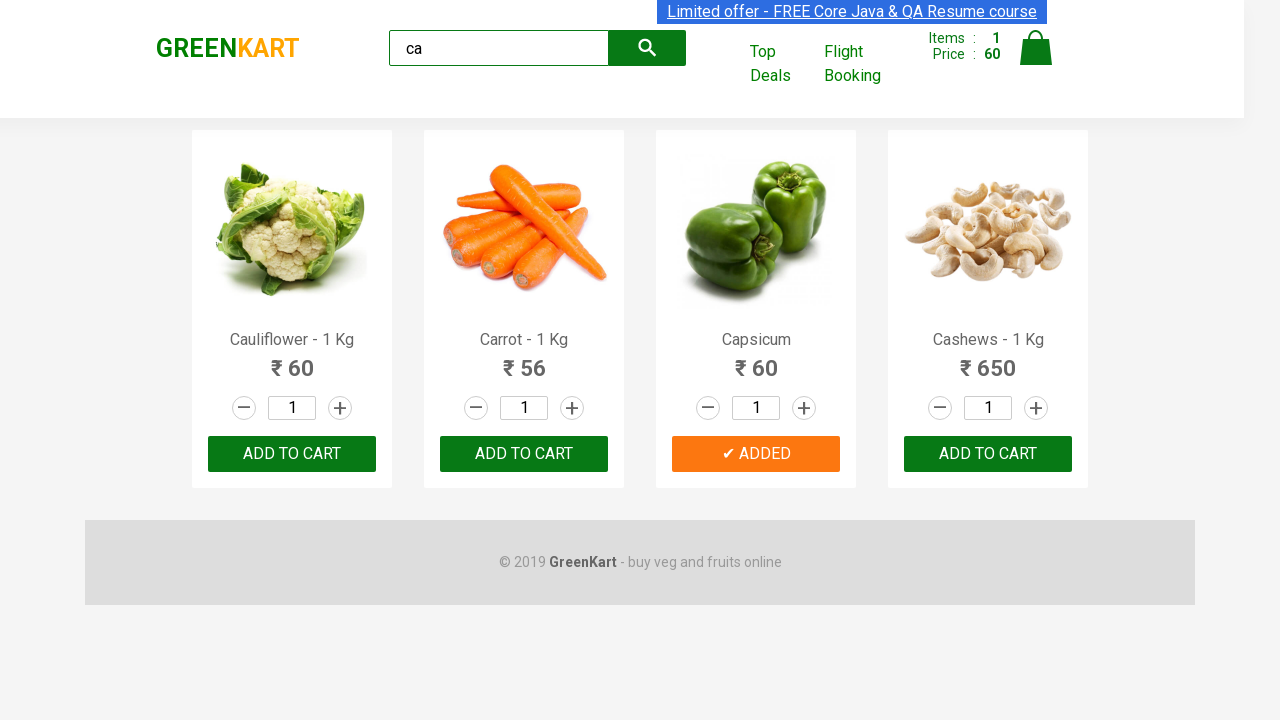

Retrieved all product elements from search results
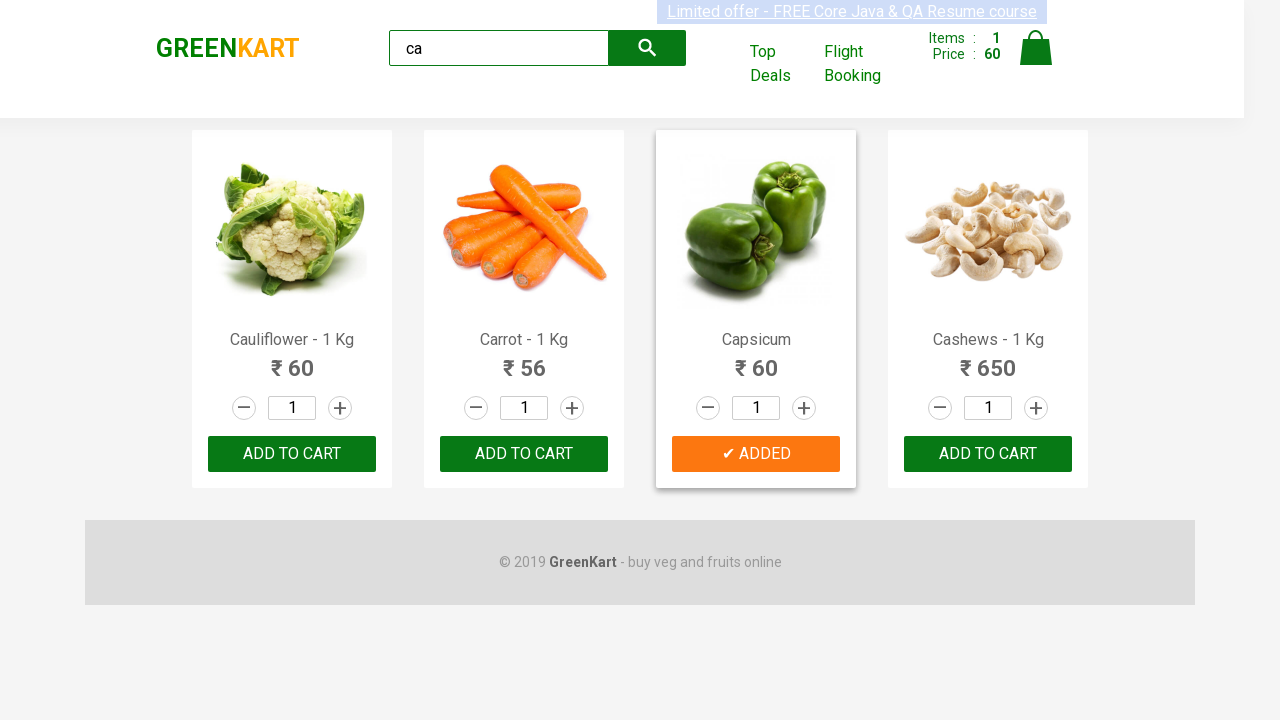

Extracted product name: 'Cauliflower - 1 Kg'
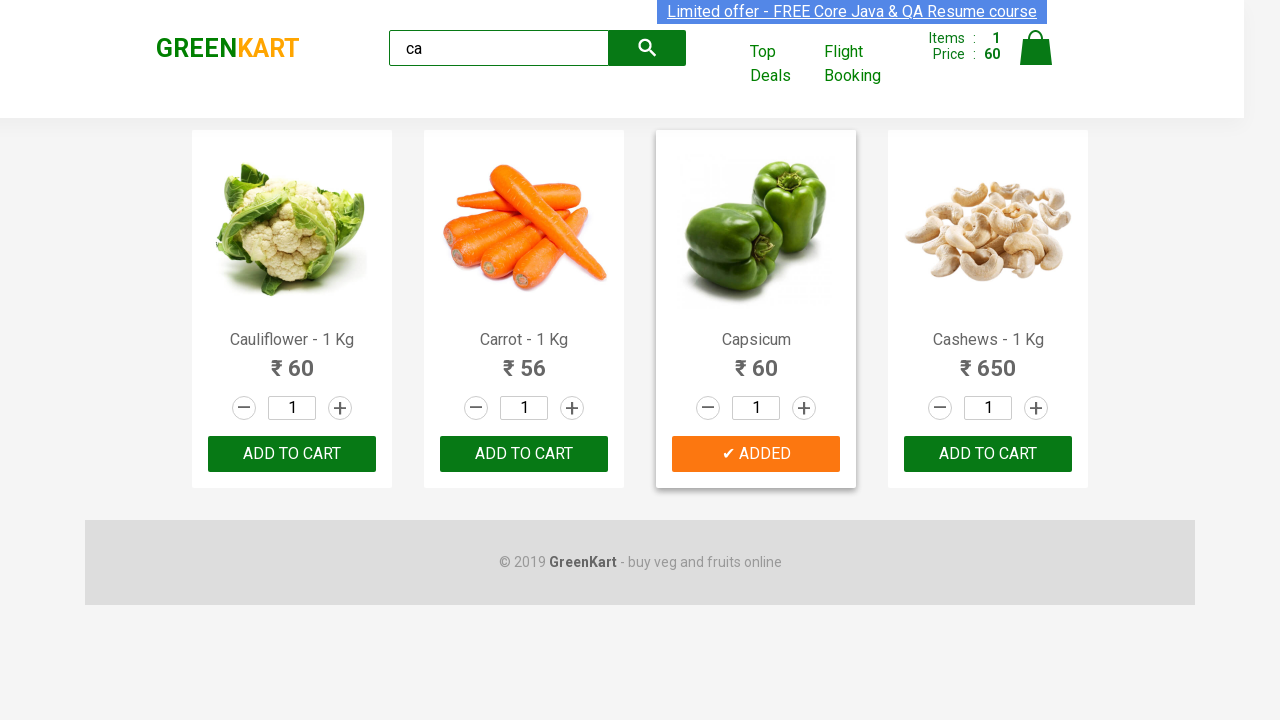

Extracted product name: 'Carrot - 1 Kg'
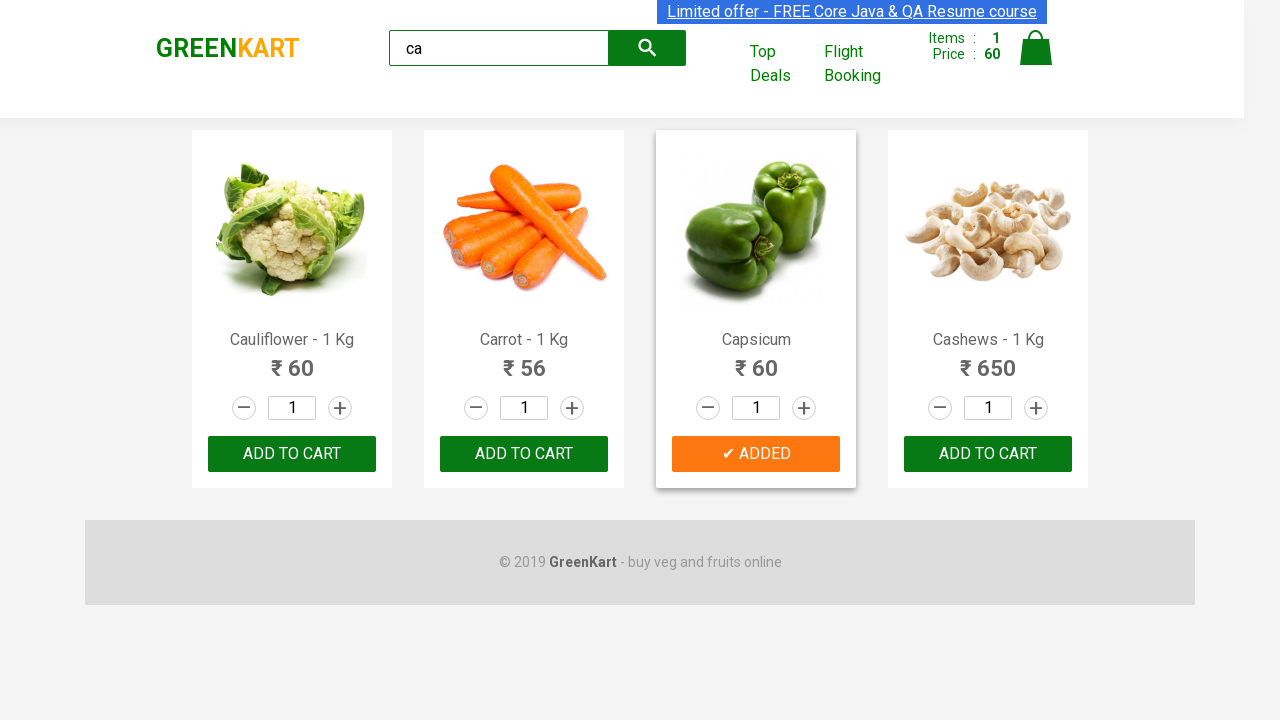

Extracted product name: 'Capsicum'
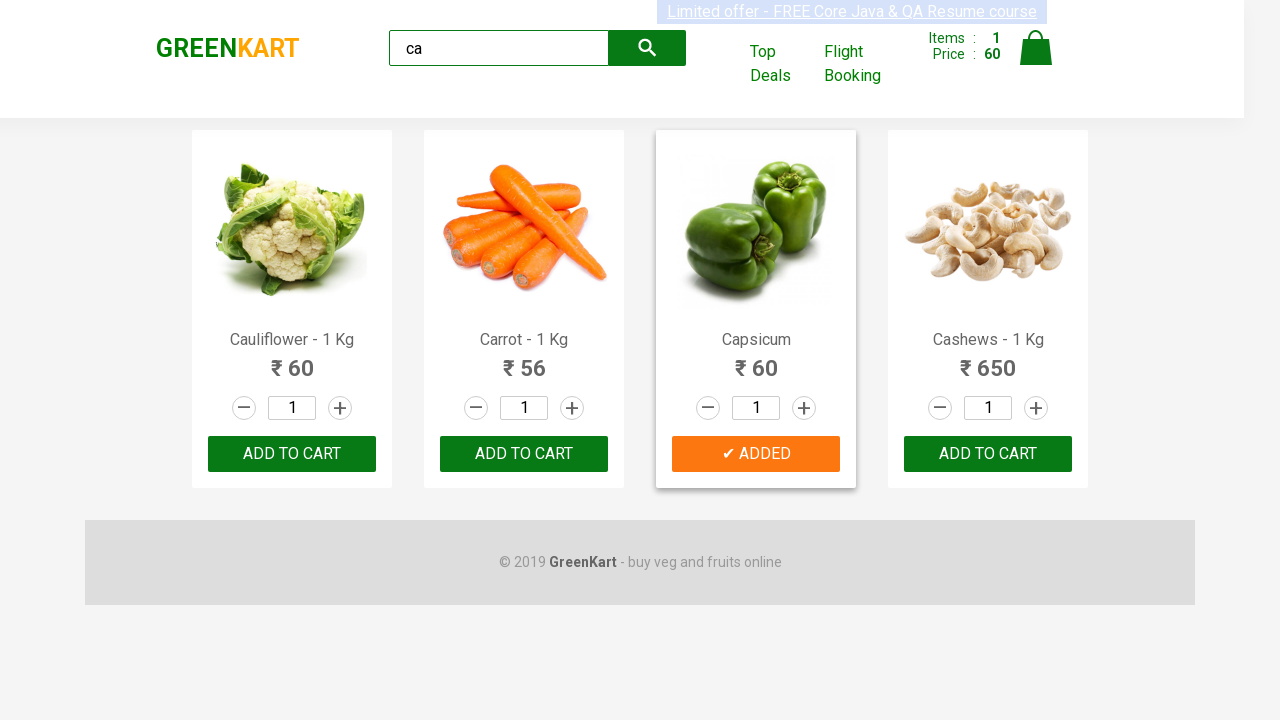

Extracted product name: 'Cashews - 1 Kg'
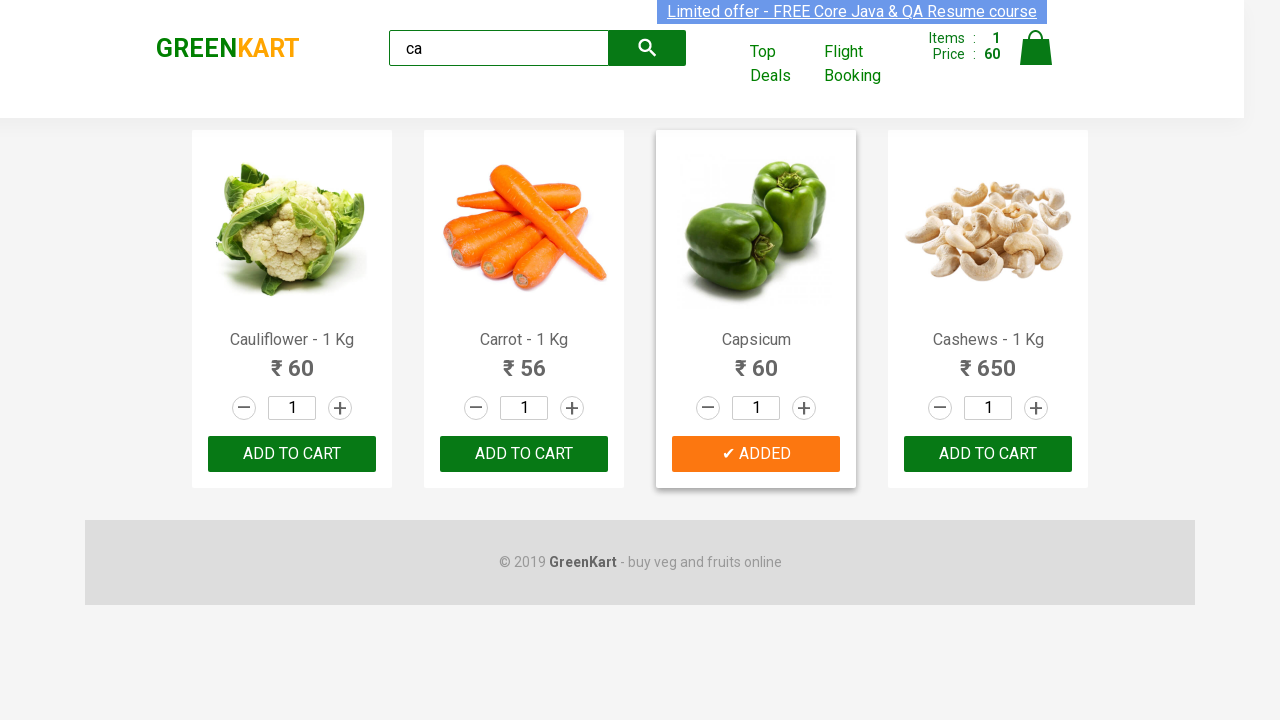

Found Cashews product and clicked ADD TO CART button at (988, 454) on .products .product >> nth=3 >> internal:text="ADD TO CART"i
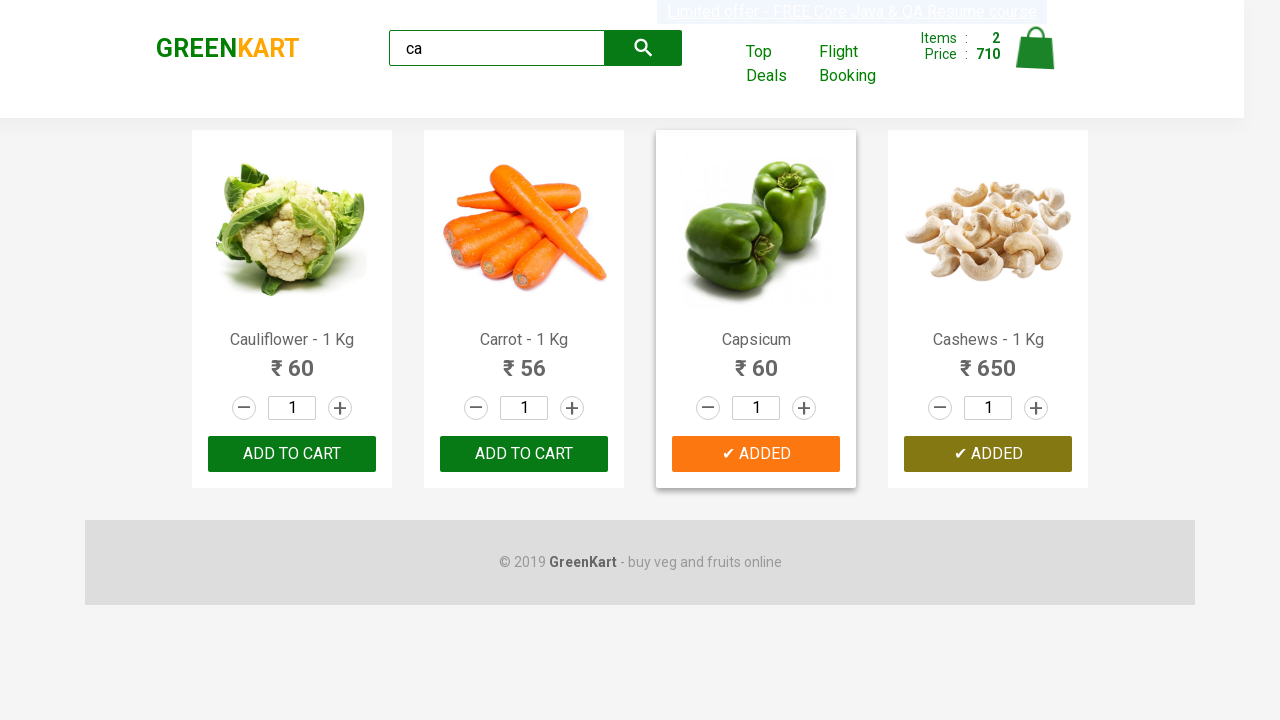

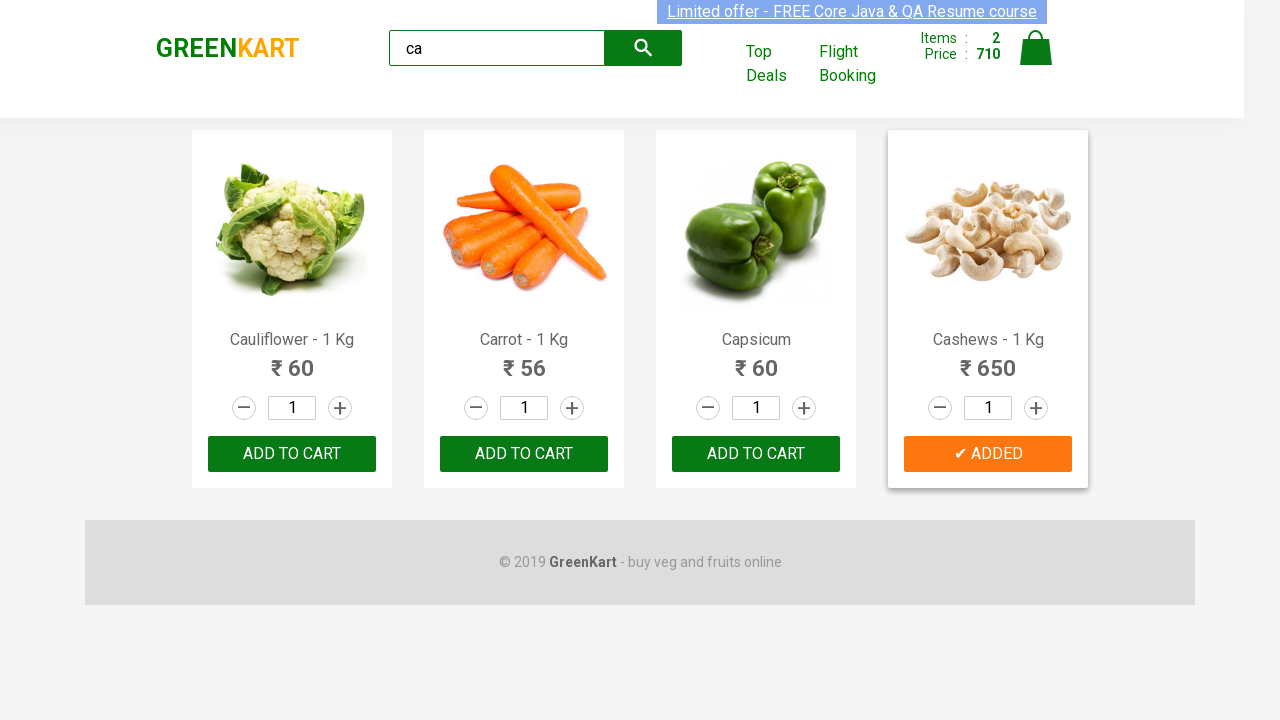